Tests the IvyModa website's search and filter functionality by performing a quick search, navigating to search results, applying filters, and interacting with product listing options

Starting URL: https://ivymoda.com/

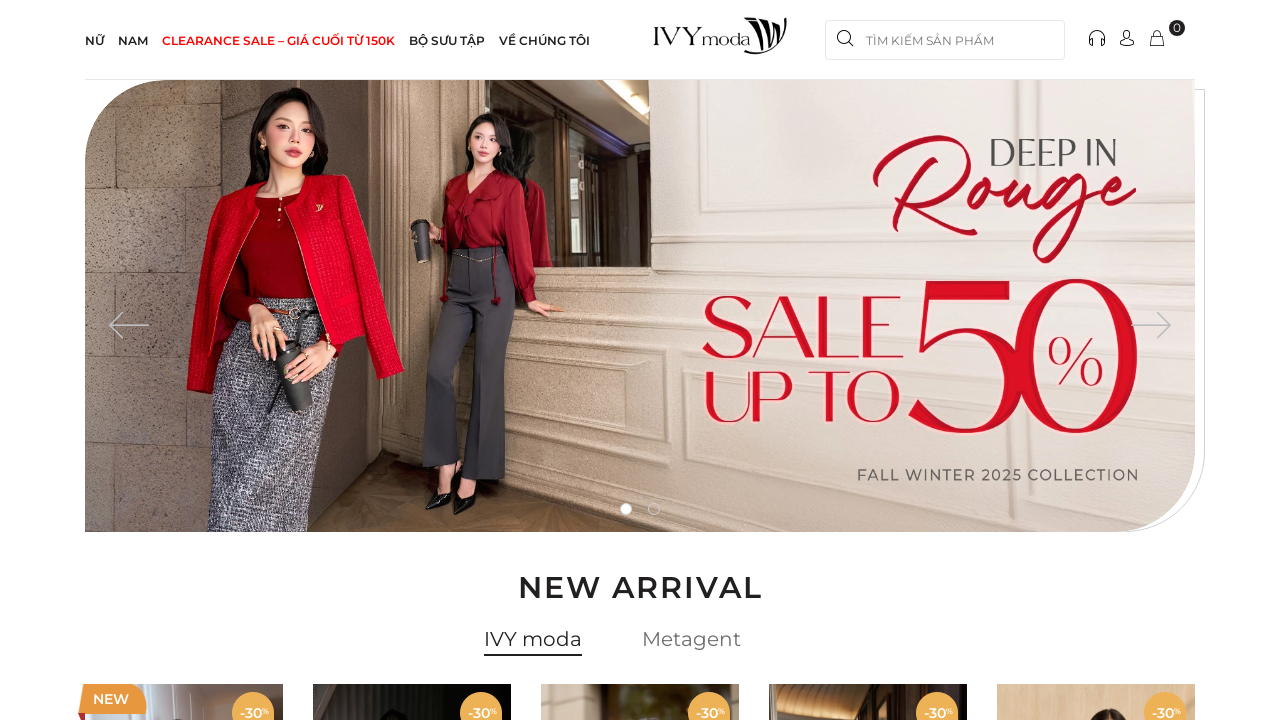

Clicked quick search button at (945, 40) on //*[@id="search-quick"]
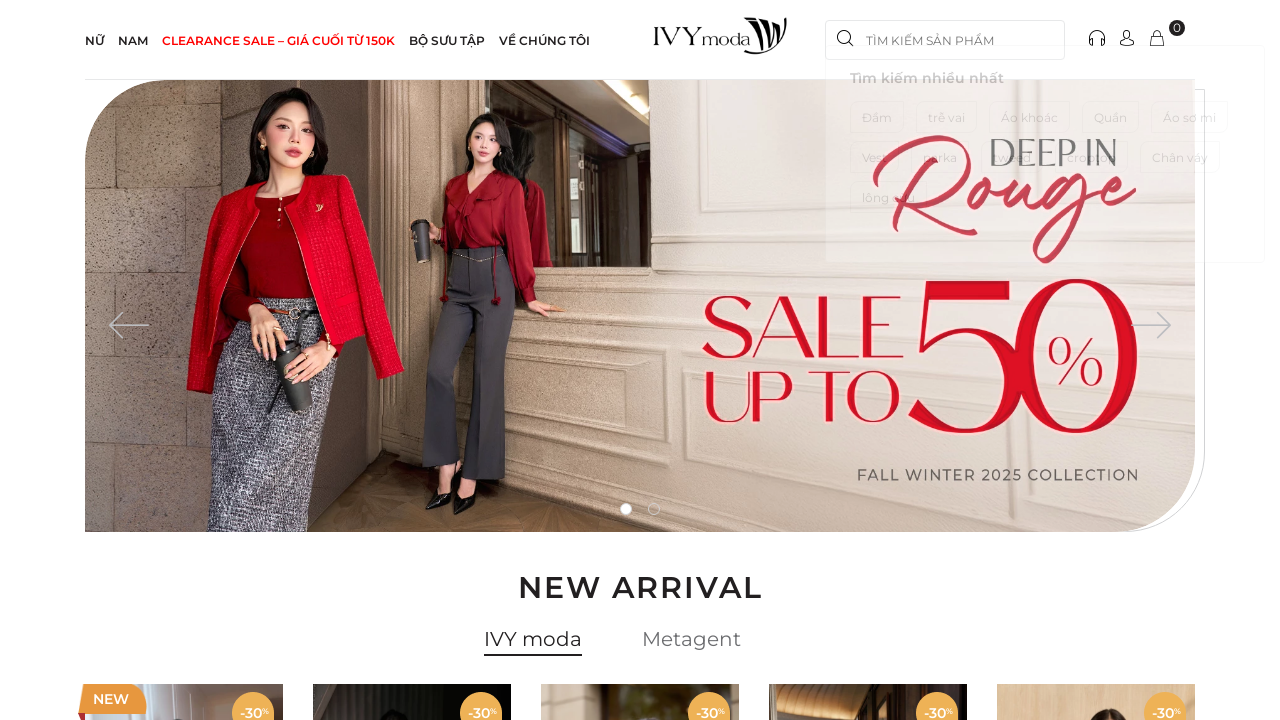

Clicked first search suggestion/category at (877, 141) on //*[@id="header"]/div/div[2]/form/div/div/div/label[1]/a
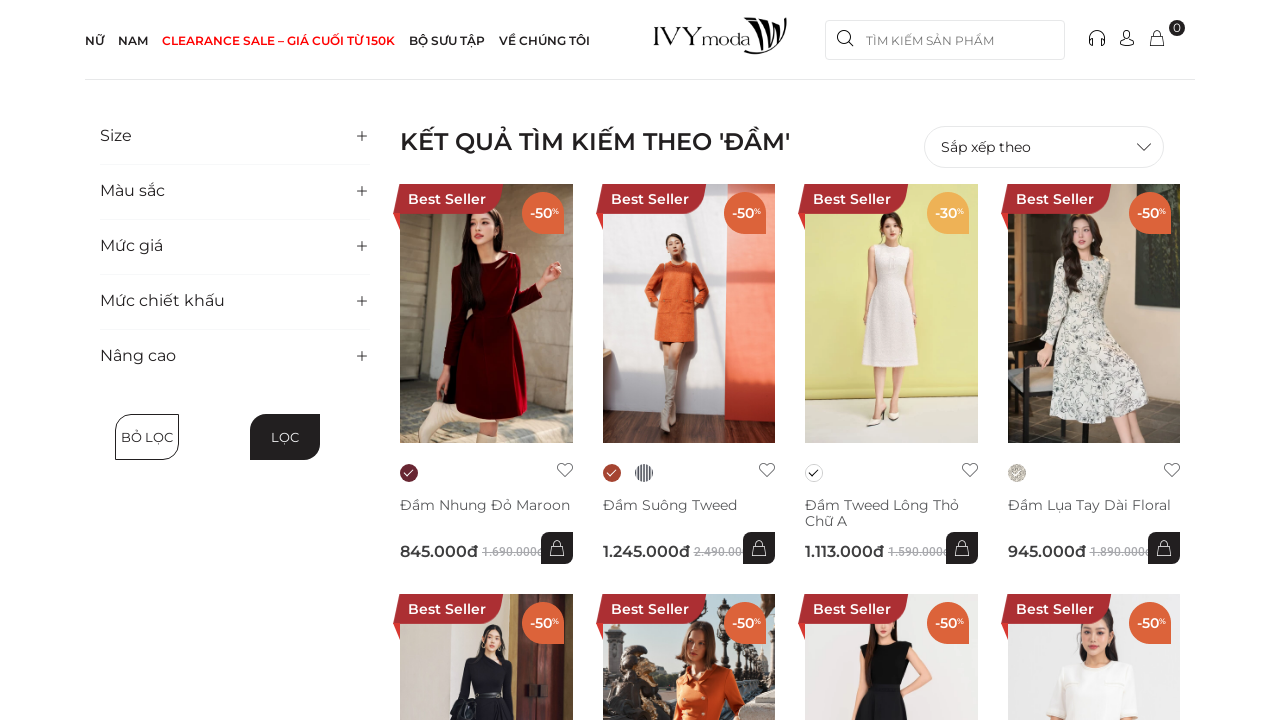

Clicked 4th filter item to expand filter options at (362, 301) on //*[@id="products"]/div/section/div/div[1]/div[1]/div/ul/li[4]/p/span[1]
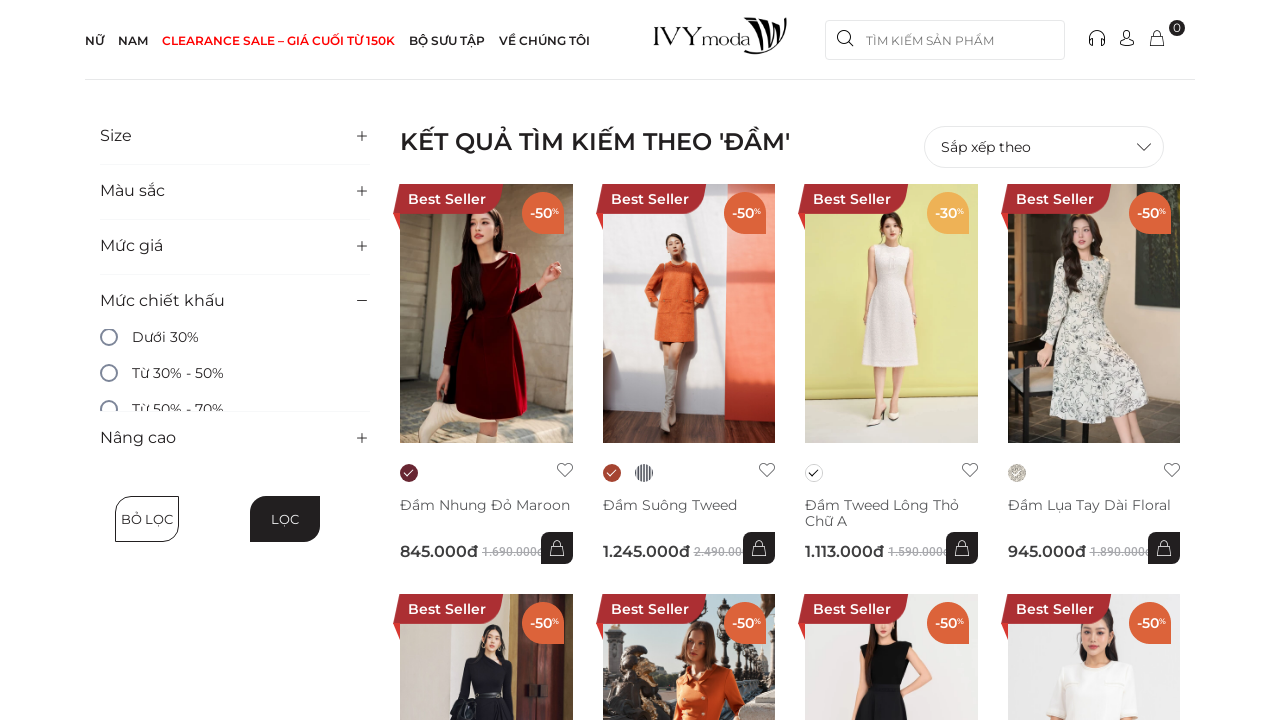

Clicked checkbox within expanded filter at (235, 337) on //*[@id="products"]/div/section/div/div[1]/div[1]/div/ul/li[4]/div/label[1]/span
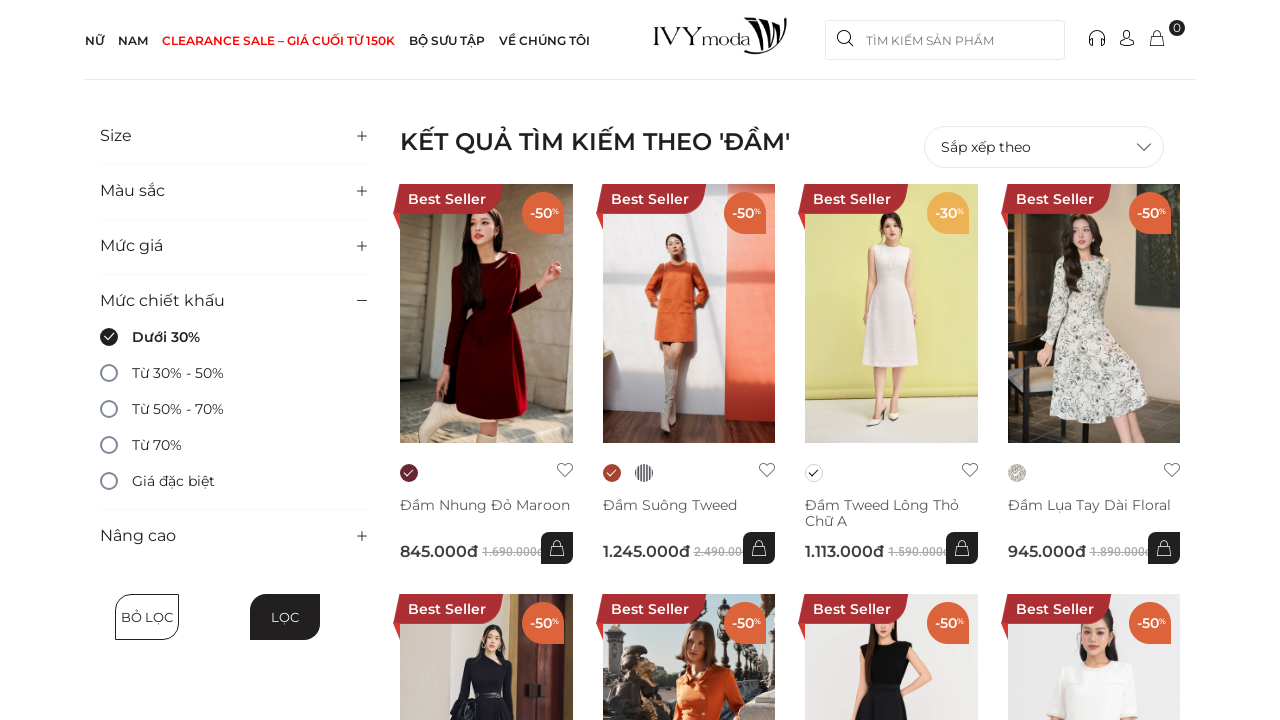

Clicked apply/submit filter button at (285, 617) on //*[@id="products"]/div/section/div/div[1]/div[1]/div/div[1]/div/div[2]/button
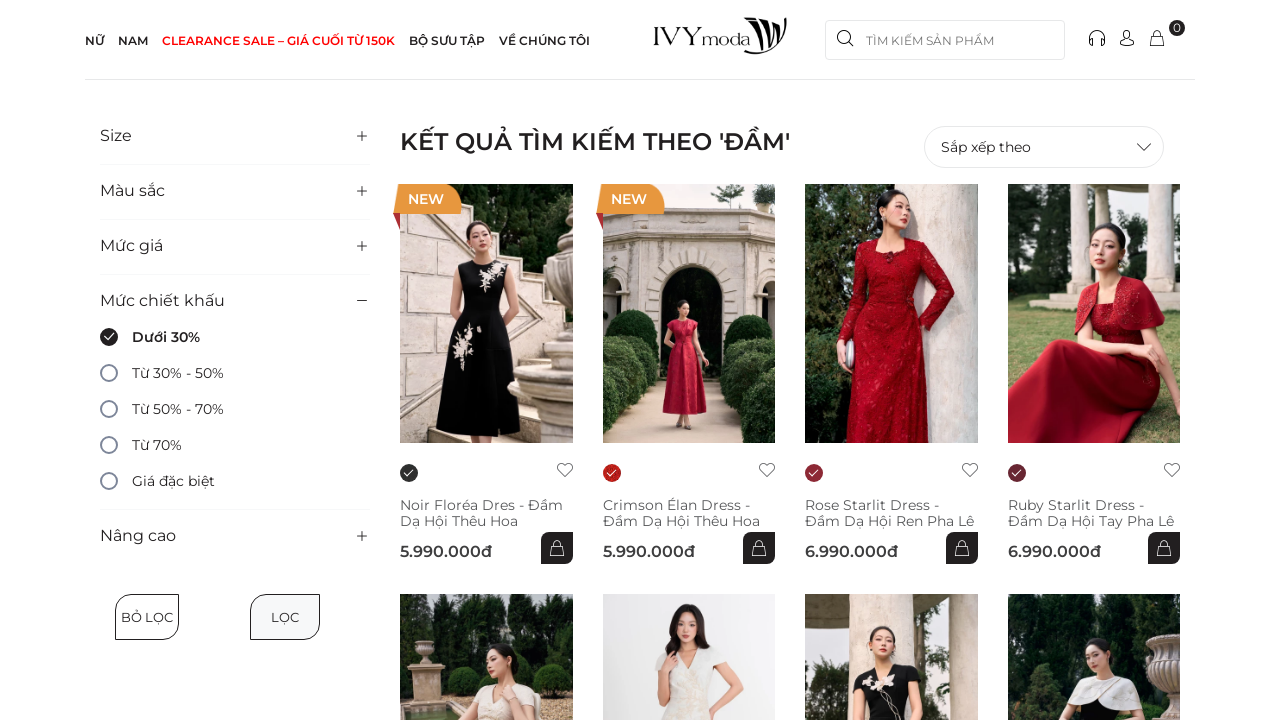

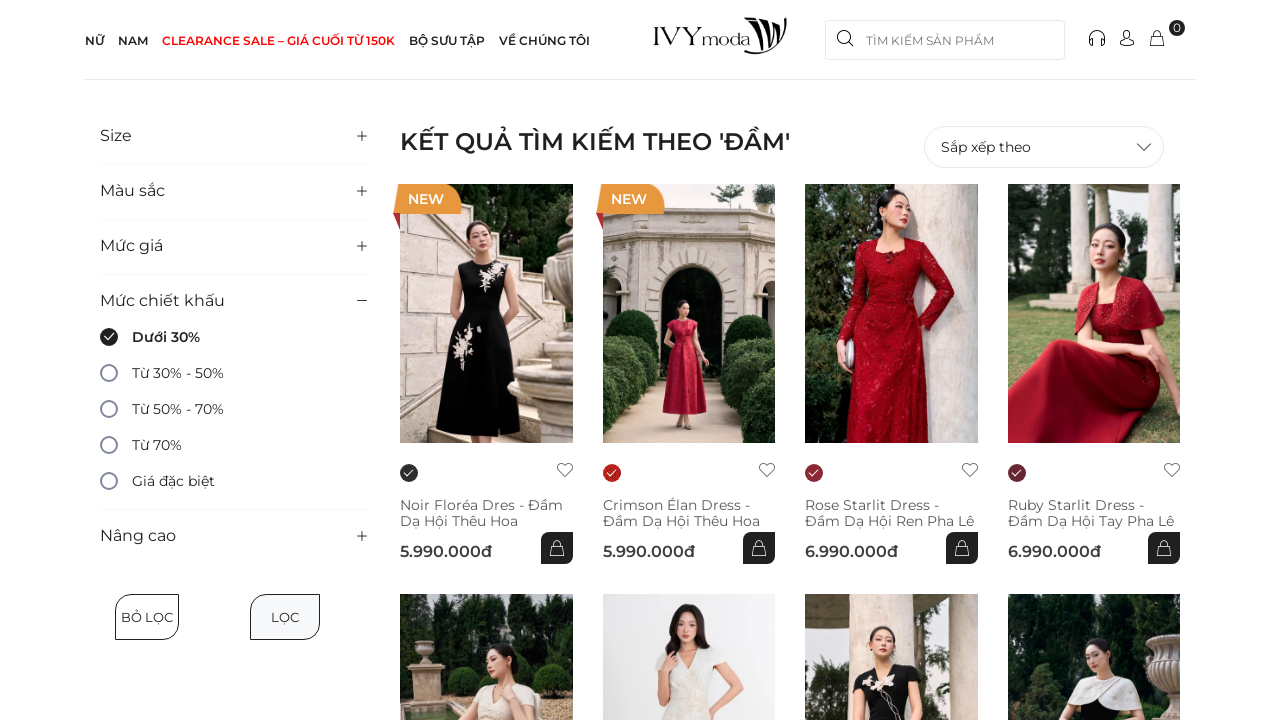